Tests email validation on a login form by entering invalid email format and verifying the error message

Starting URL: https://codility-frontend-prod.s3.amazonaws.com/media/task_static/qa_login_page/9a83bda125cd7398f9f482a3d6d45ea4/static/attachments/reference_page.html

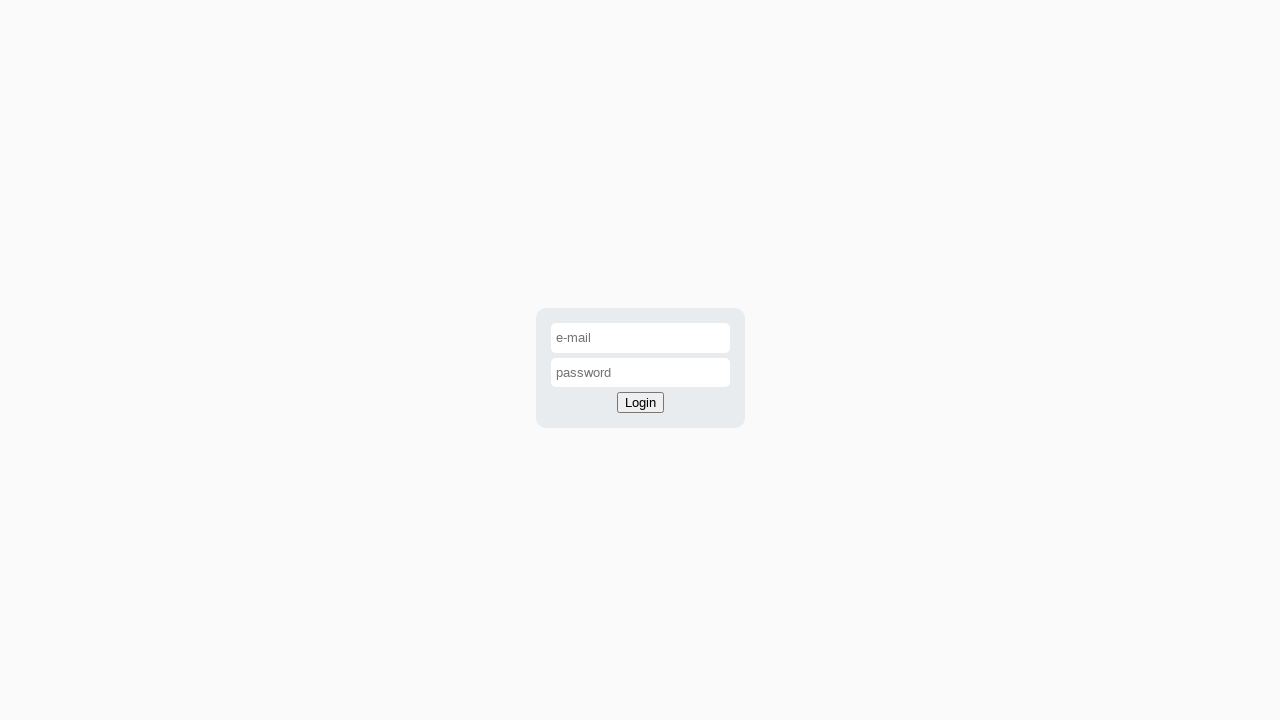

Filled email field with invalid value 'password' on #email-input
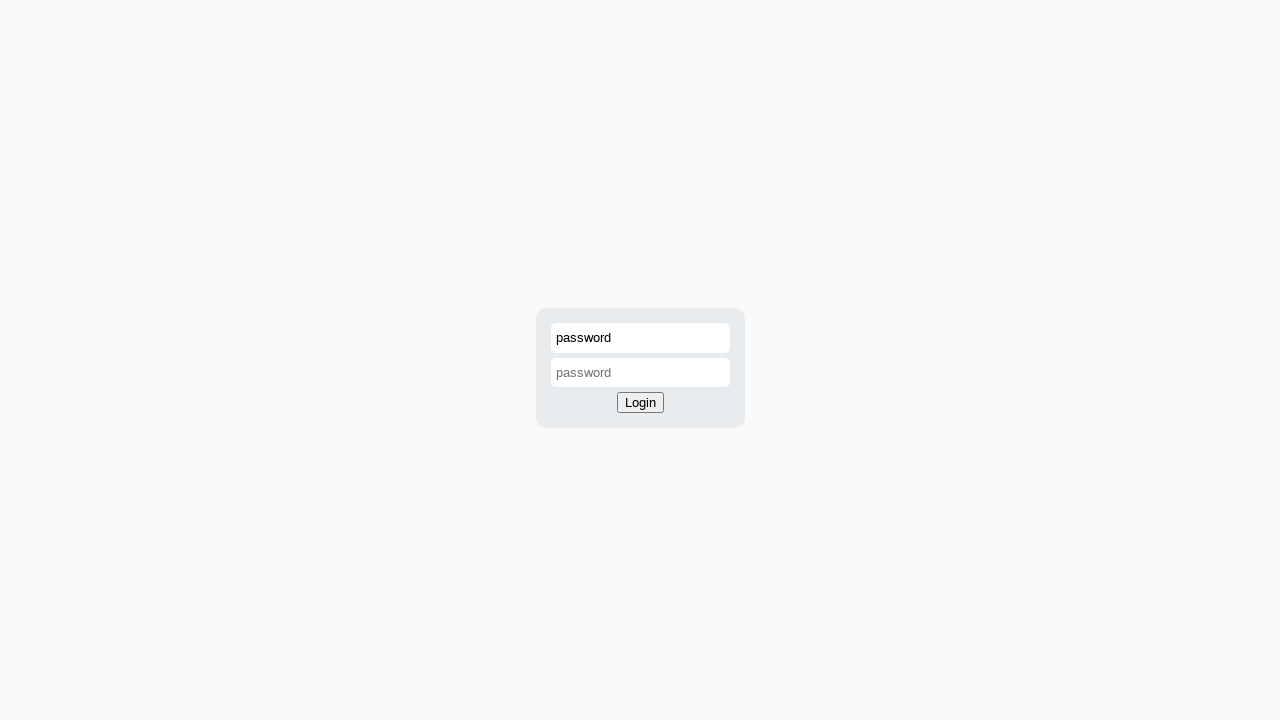

Filled password field with '11' on #password-input
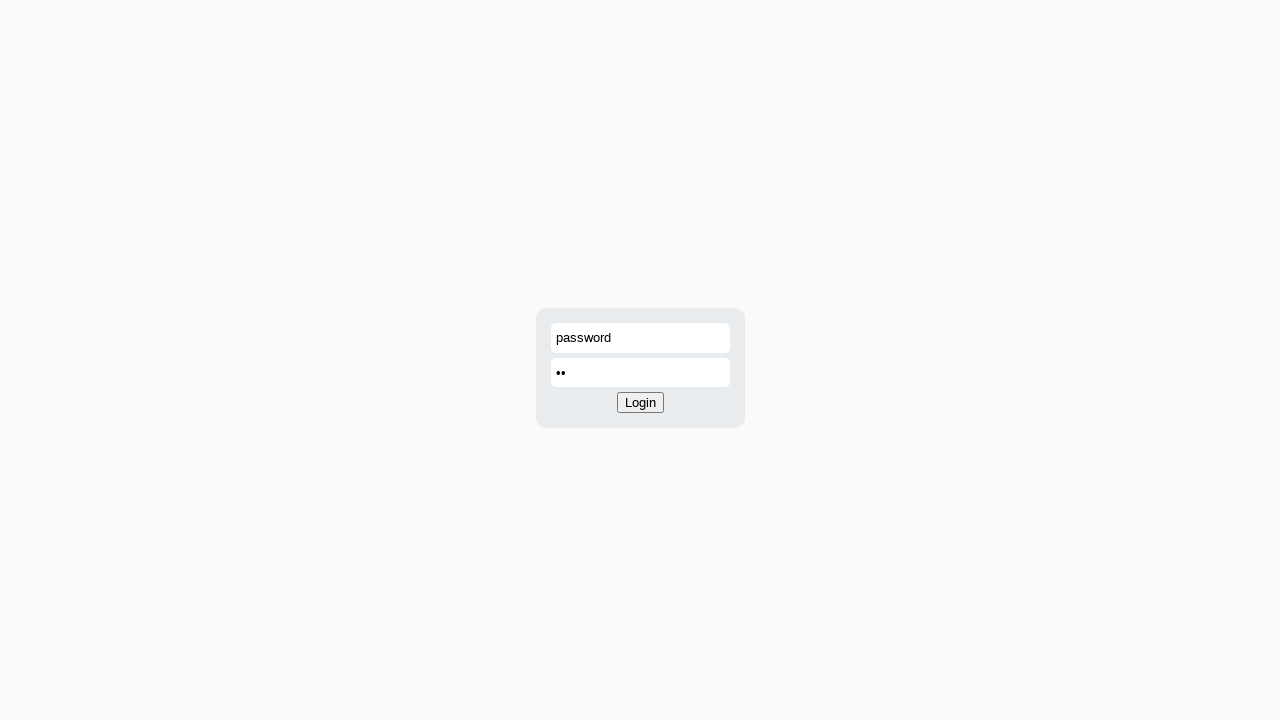

Clicked login button to trigger validation at (640, 403) on #login-button
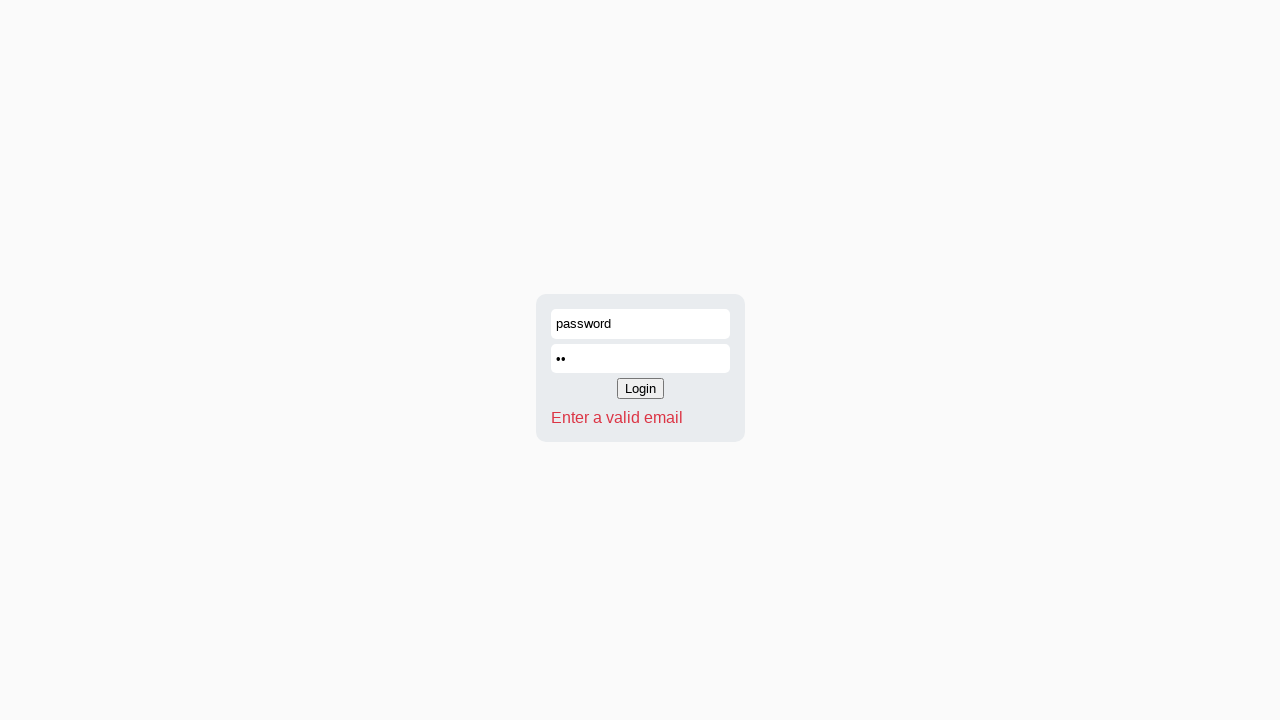

Error message element appeared on the page
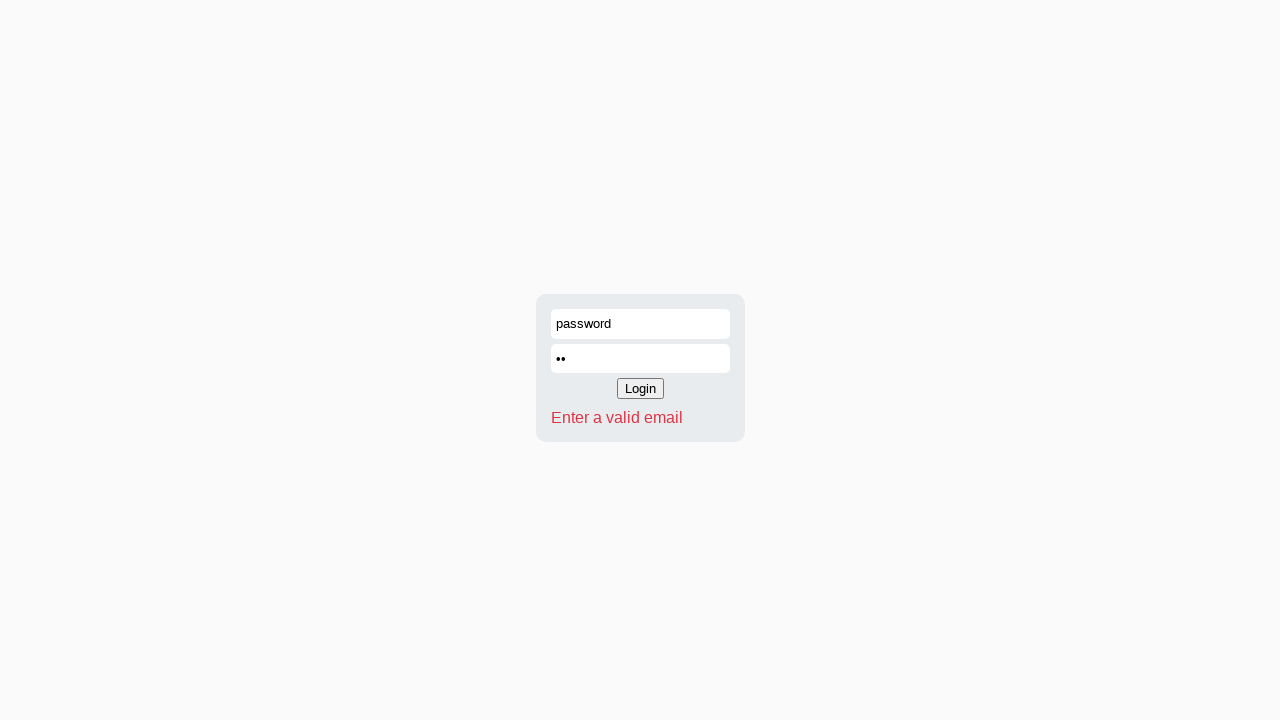

Retrieved error message text content
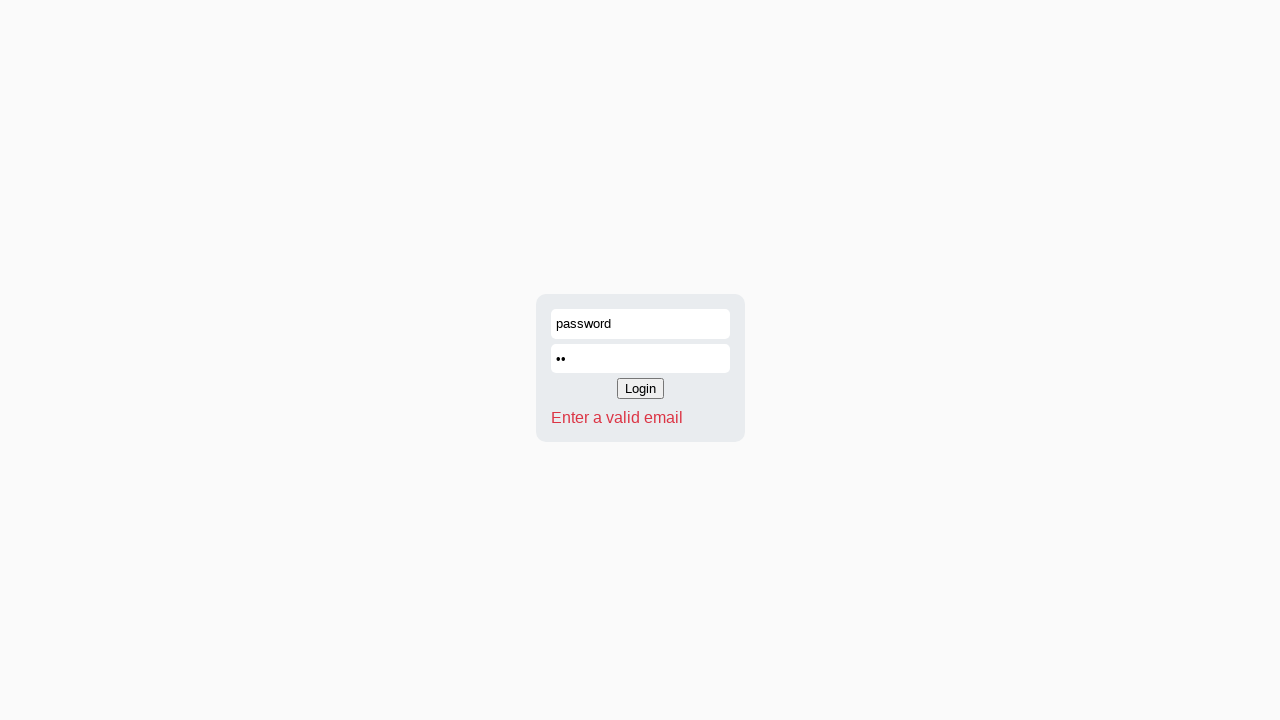

Verified error message is 'Enter a valid email'
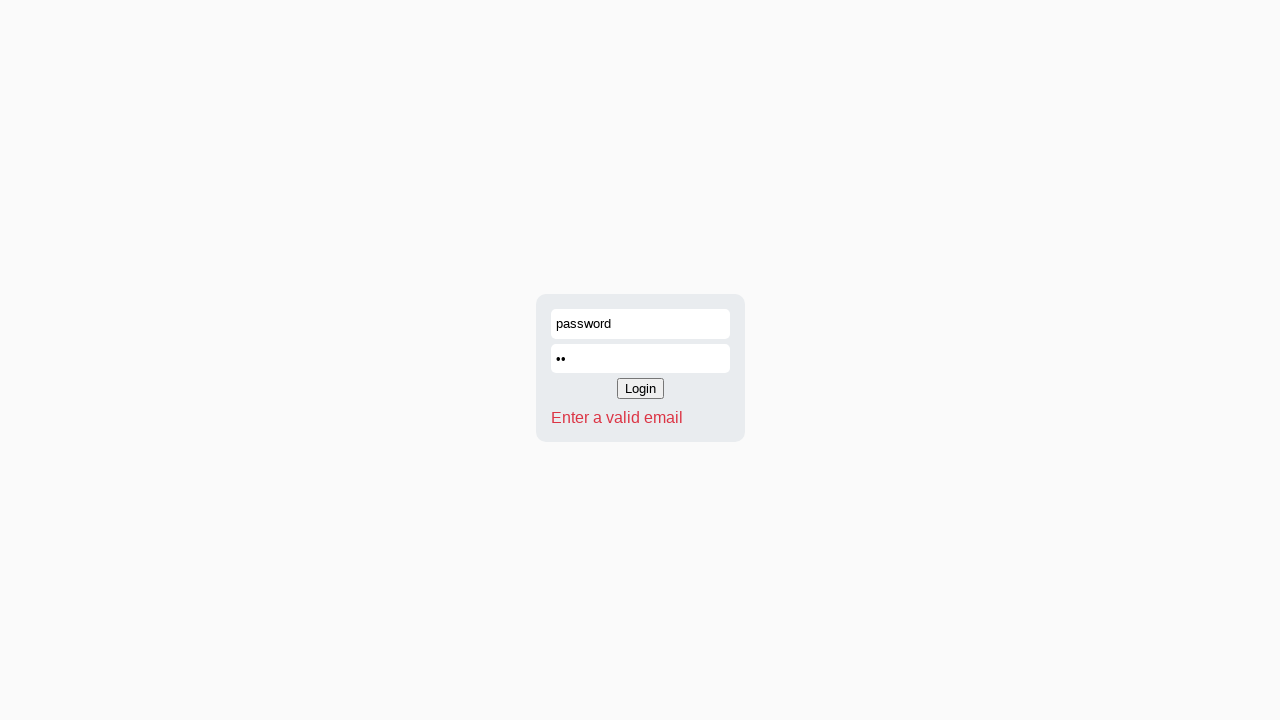

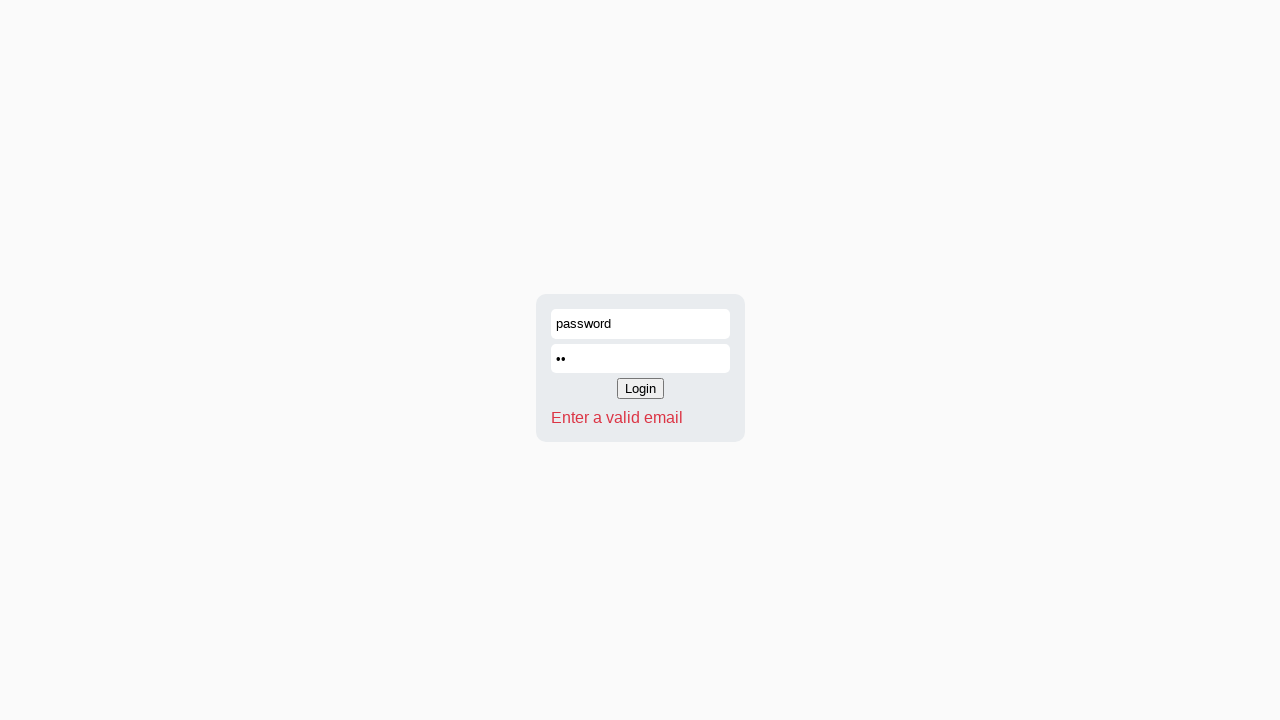